Tests navigation to the Multifamily solutions page by clicking on Solutions menu, opening a dropdown, and selecting Multifamily option.

Starting URL: https://www.entrata.com

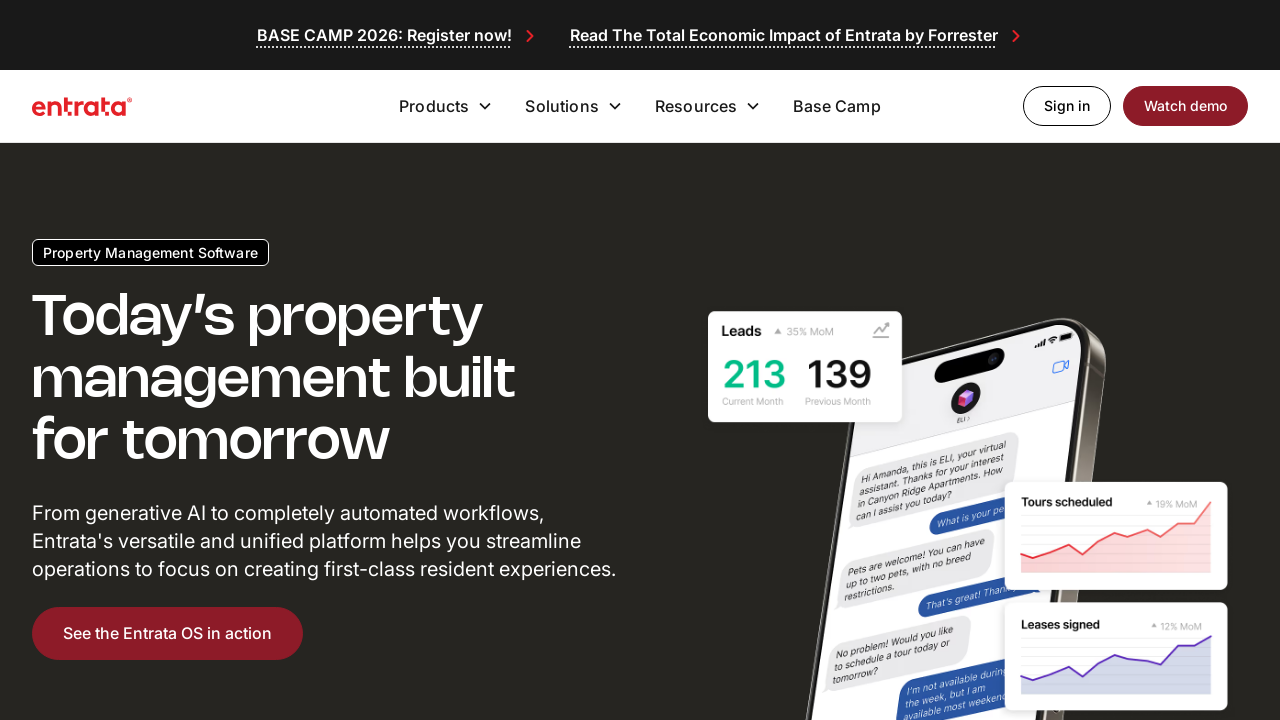

Clicked on Solutions menu item at (562, 106) on xpath=(//*[text()='Solutions'])[1]
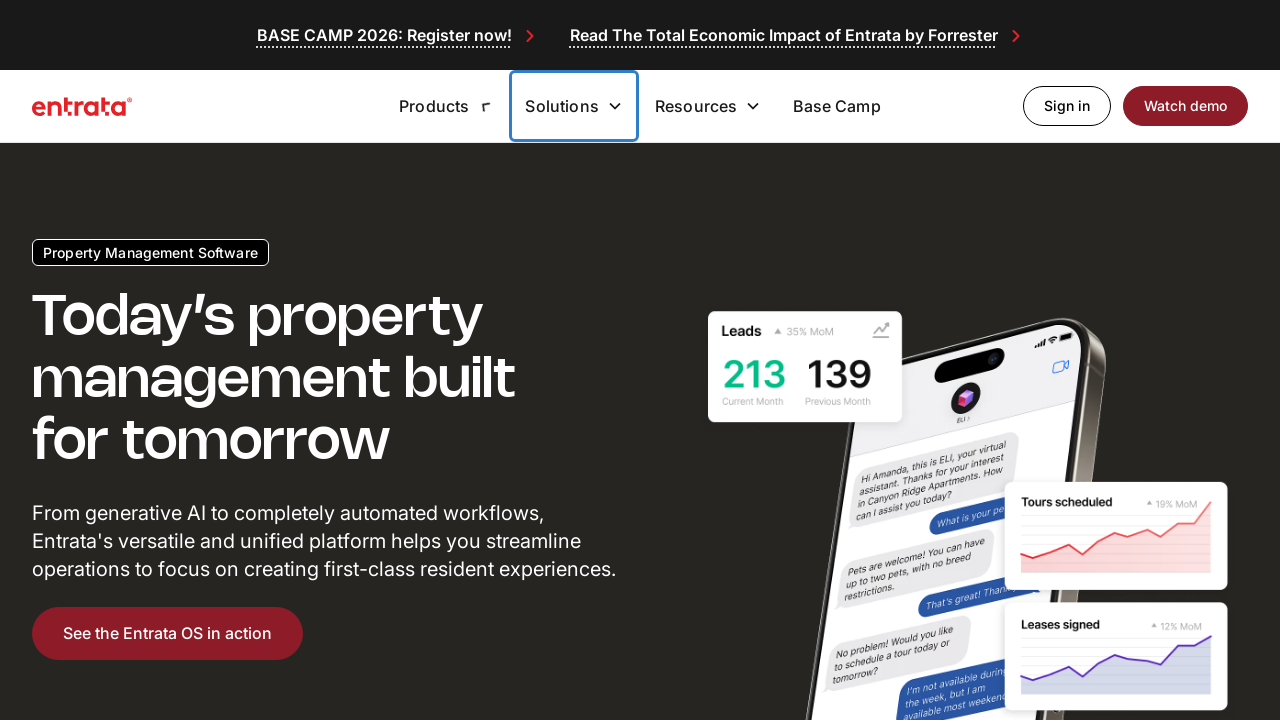

Clicked on dropdown chevron to open submenu at (615, 106) on xpath=(//div[@class='dropdown-chevron w-embed'])[2]
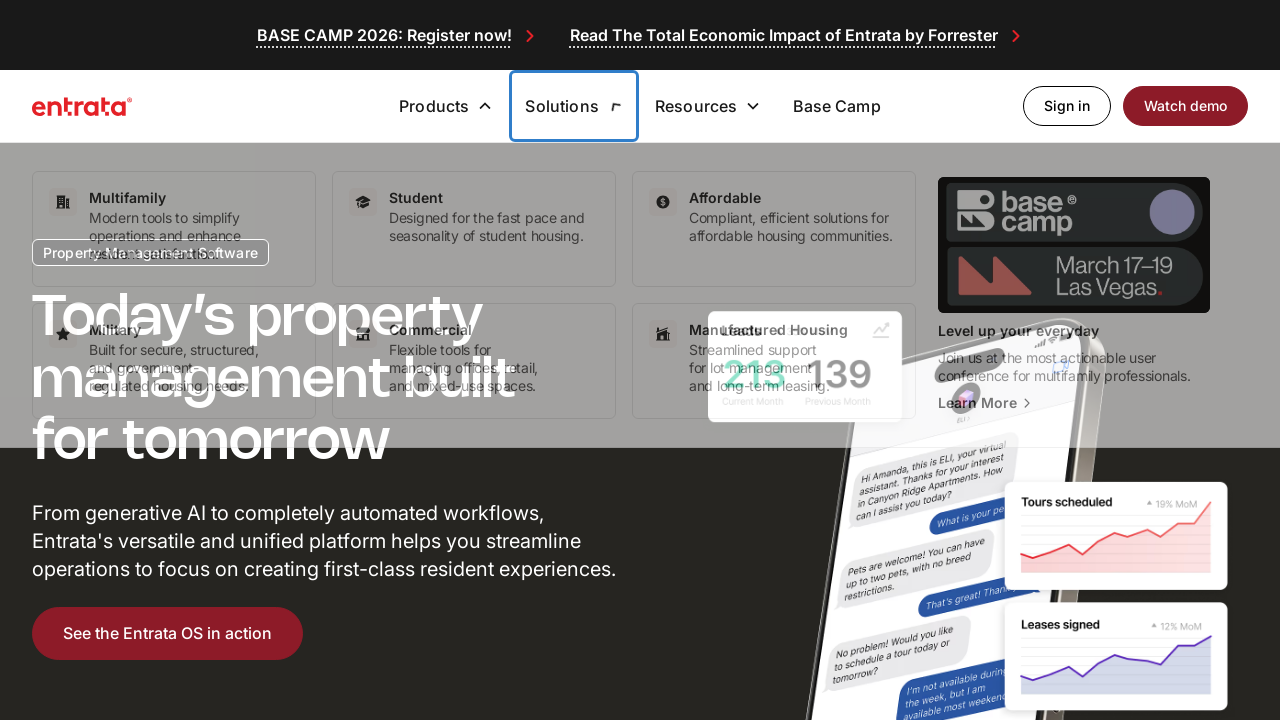

Multifamily option became visible
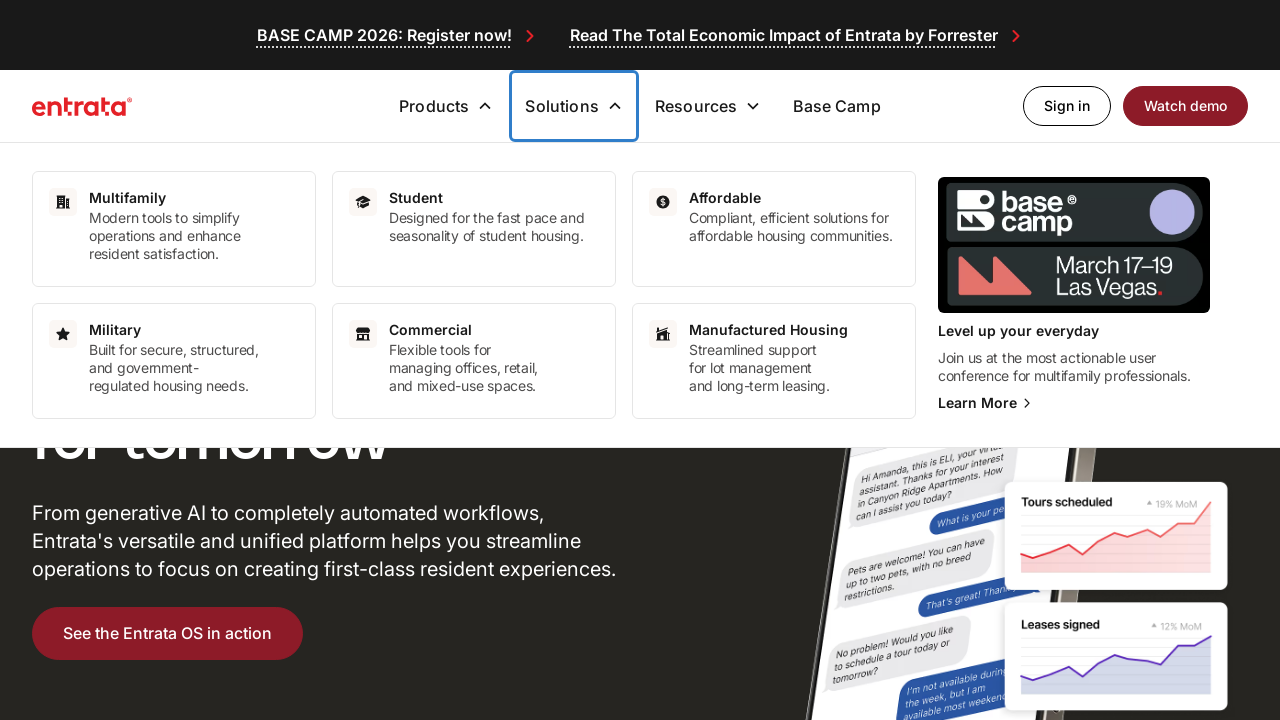

Clicked on Multifamily option at (128, 198) on xpath=(//*[text()='Multifamily'])[1]
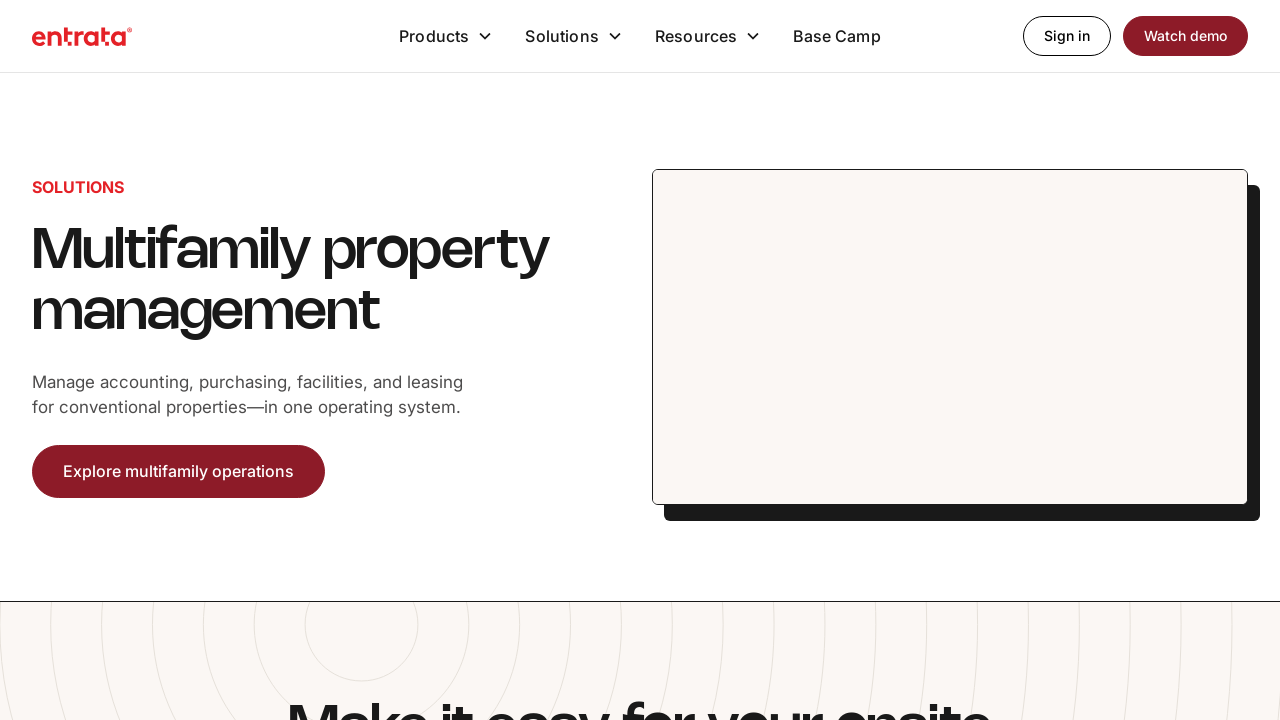

Successfully navigated to Multifamily solutions page
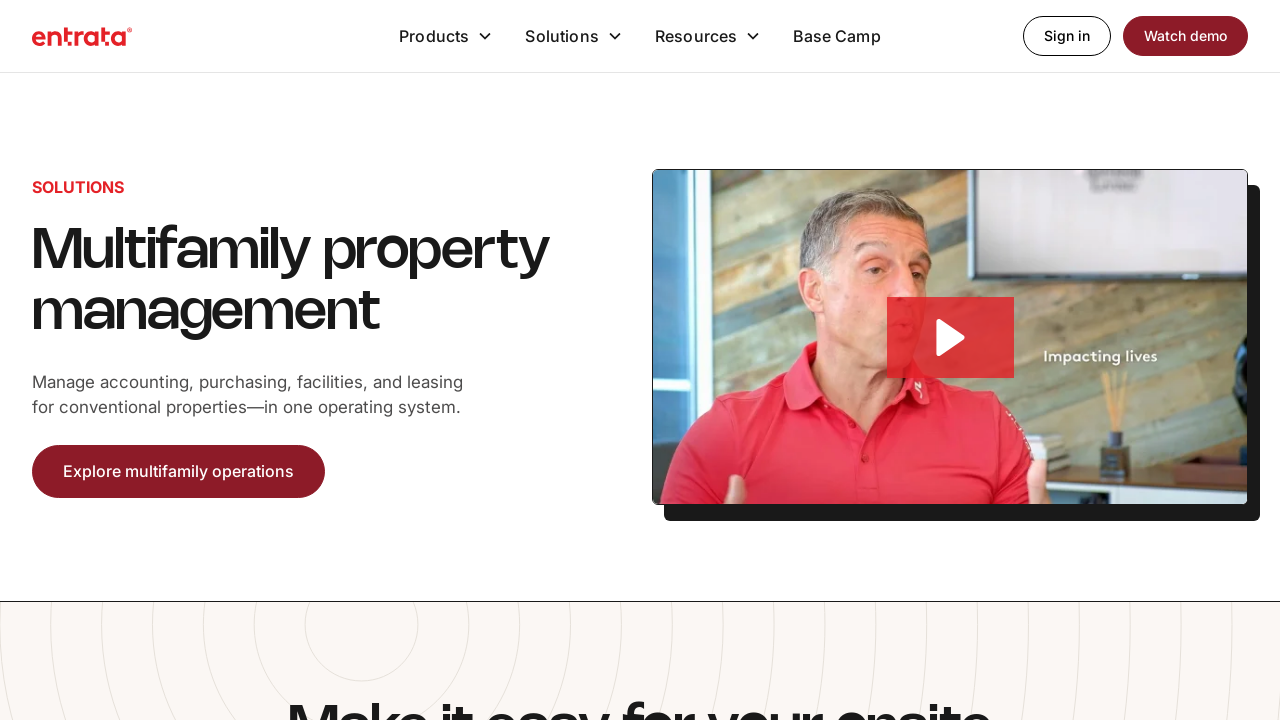

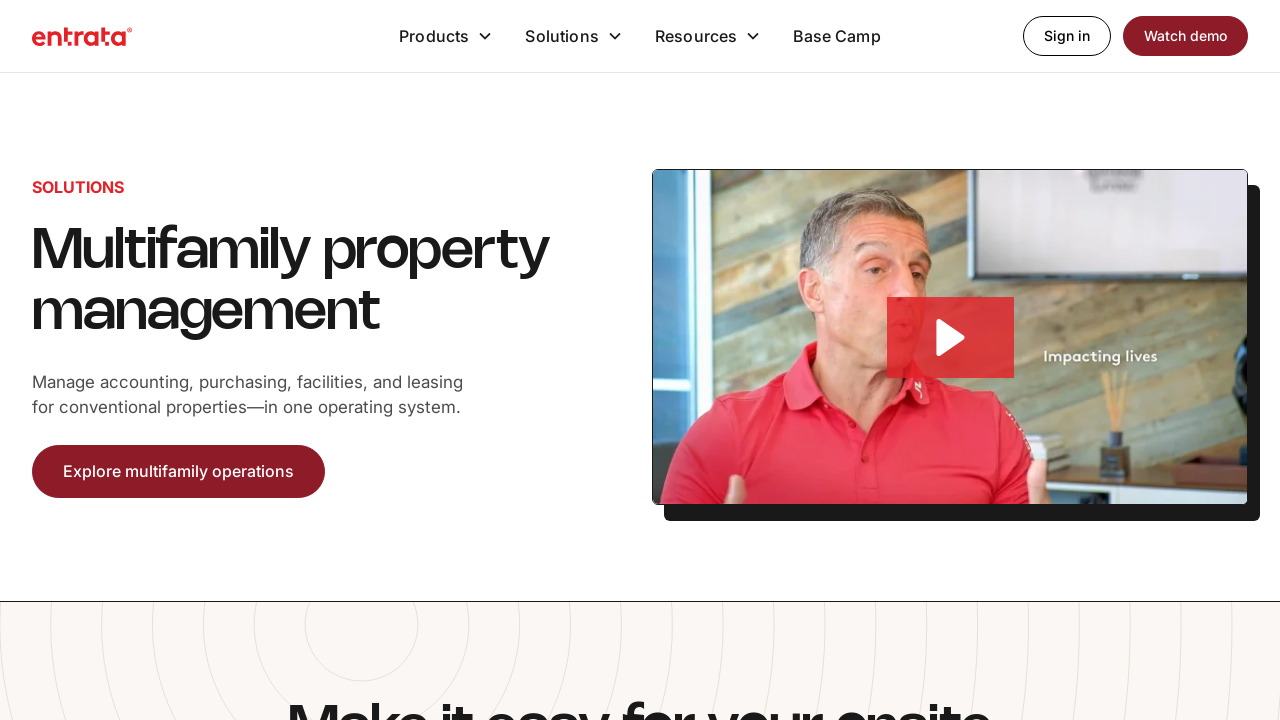